Tests JavaScript alert and confirm dialog interactions by entering a name, triggering an alert and accepting it, then triggering a confirm dialog and dismissing it.

Starting URL: https://rahulshettyacademy.com/AutomationPractice/

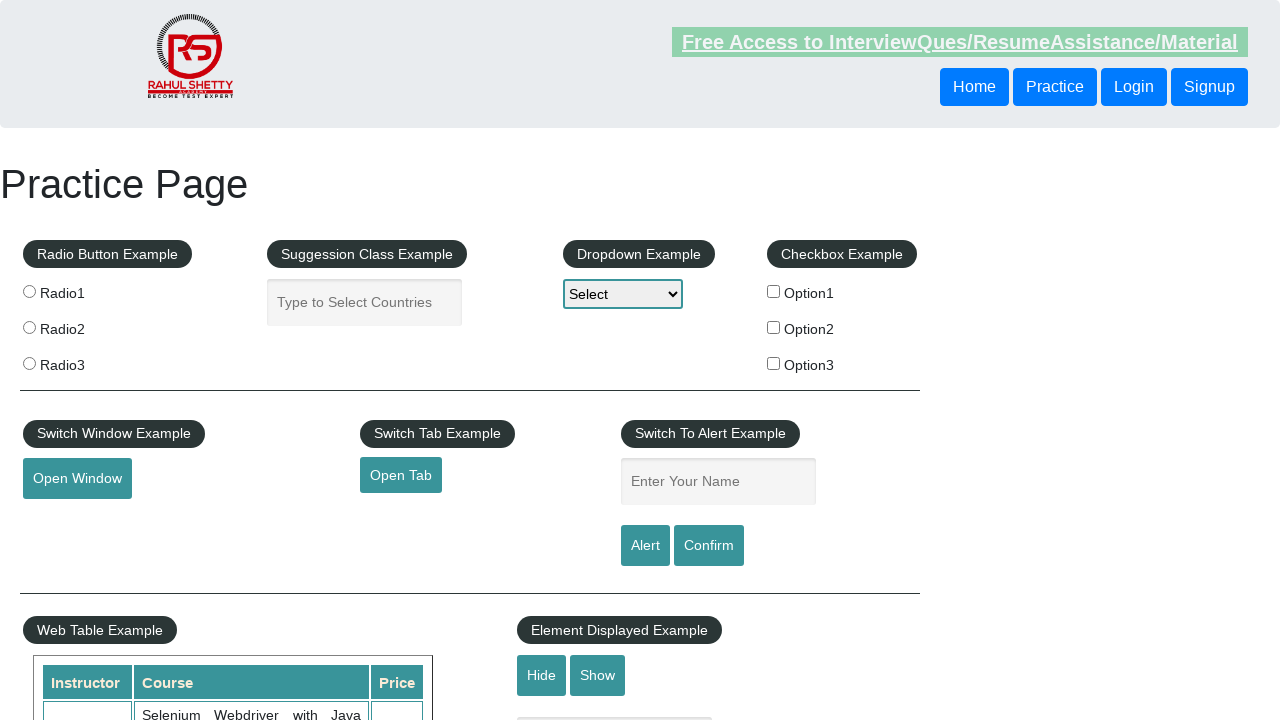

Filled name field with 'Anne' on #name
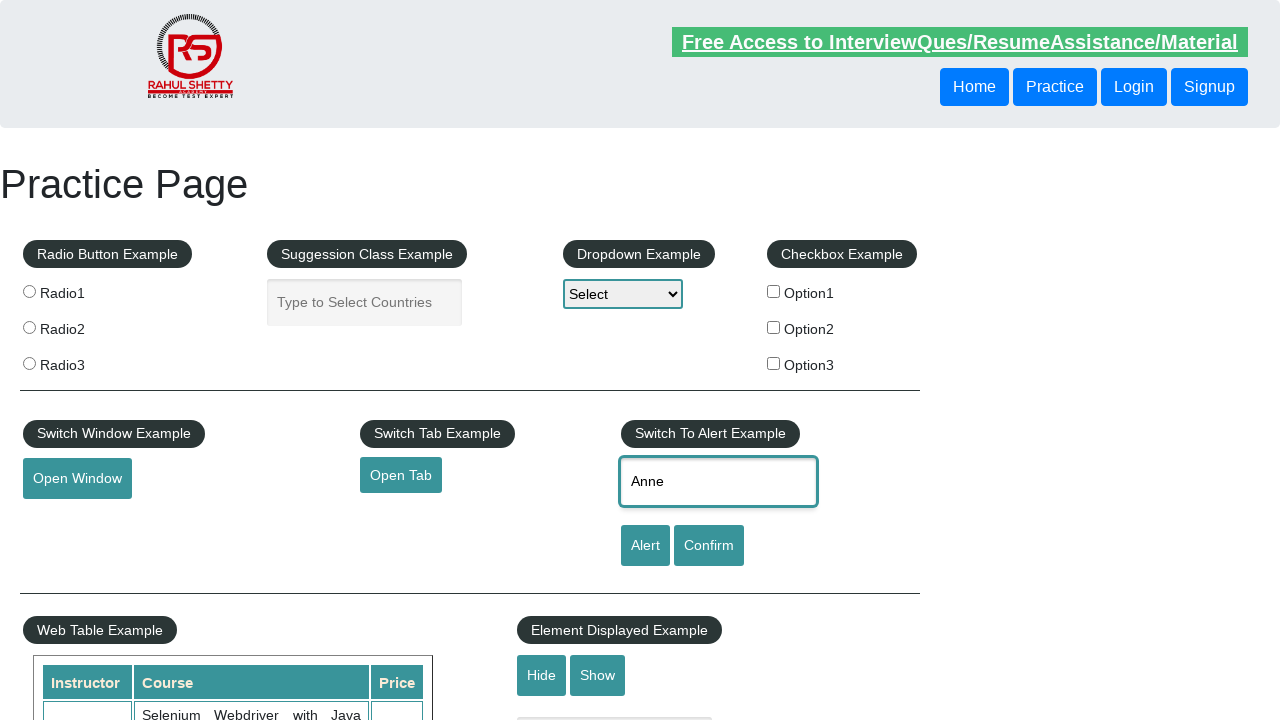

Clicked alert button at (645, 546) on #alertbtn
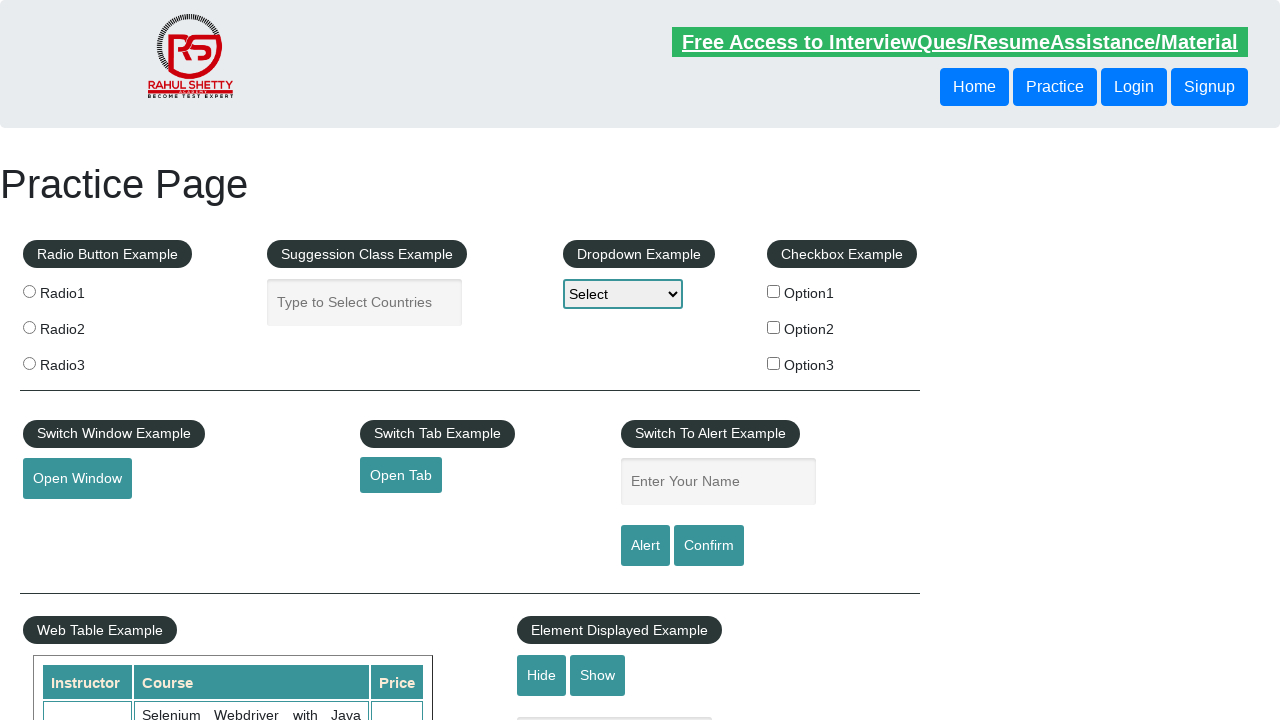

Set up dialog handler for alert
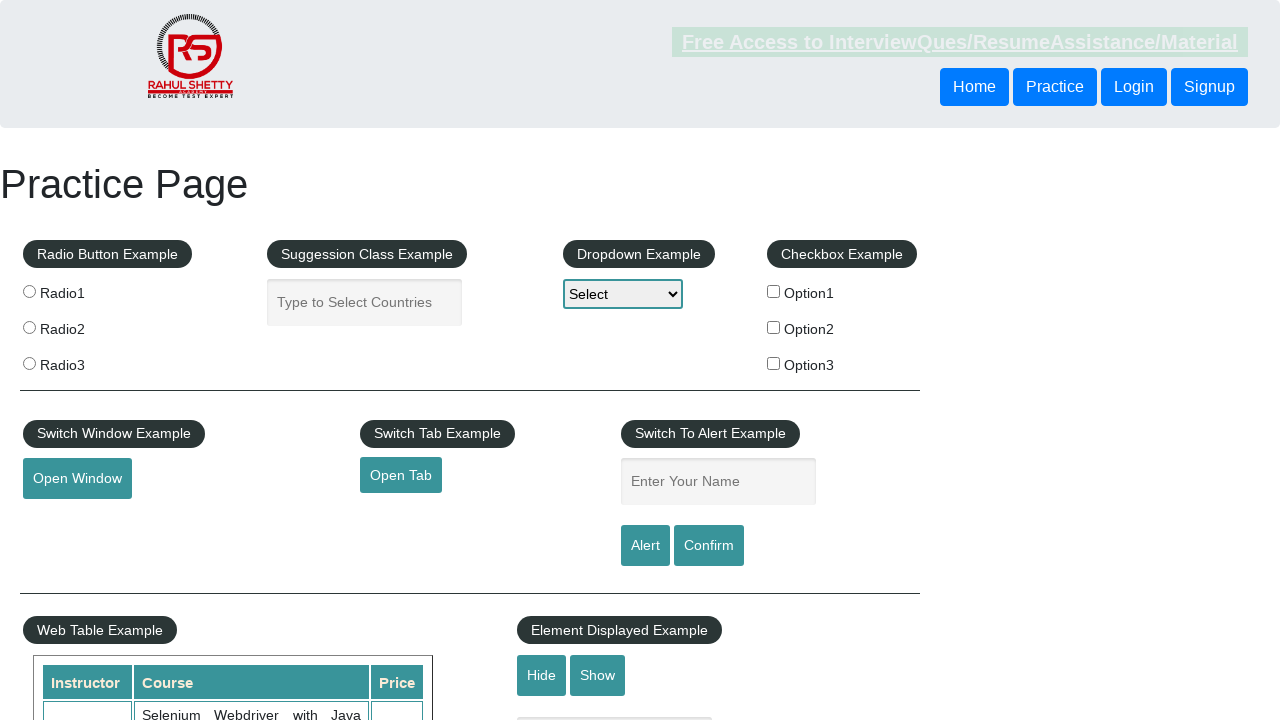

Configured alert dialog handler to accept
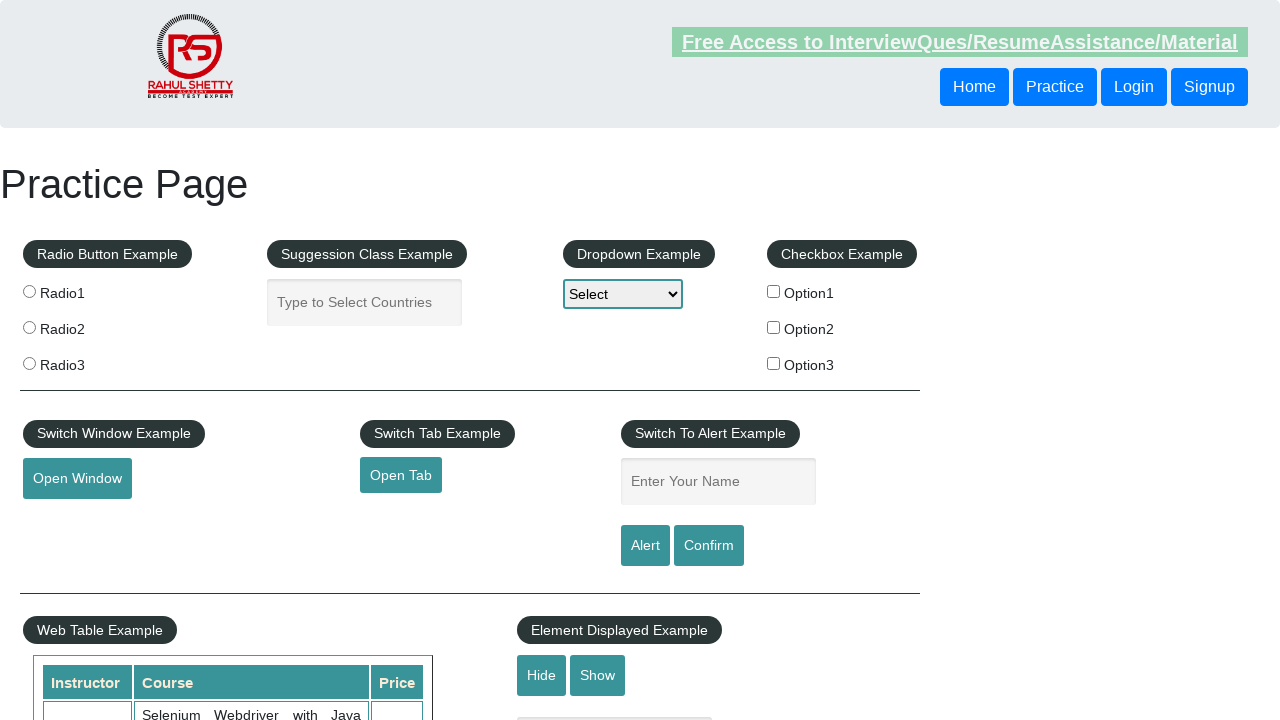

Re-filled name field with 'Anne' on #name
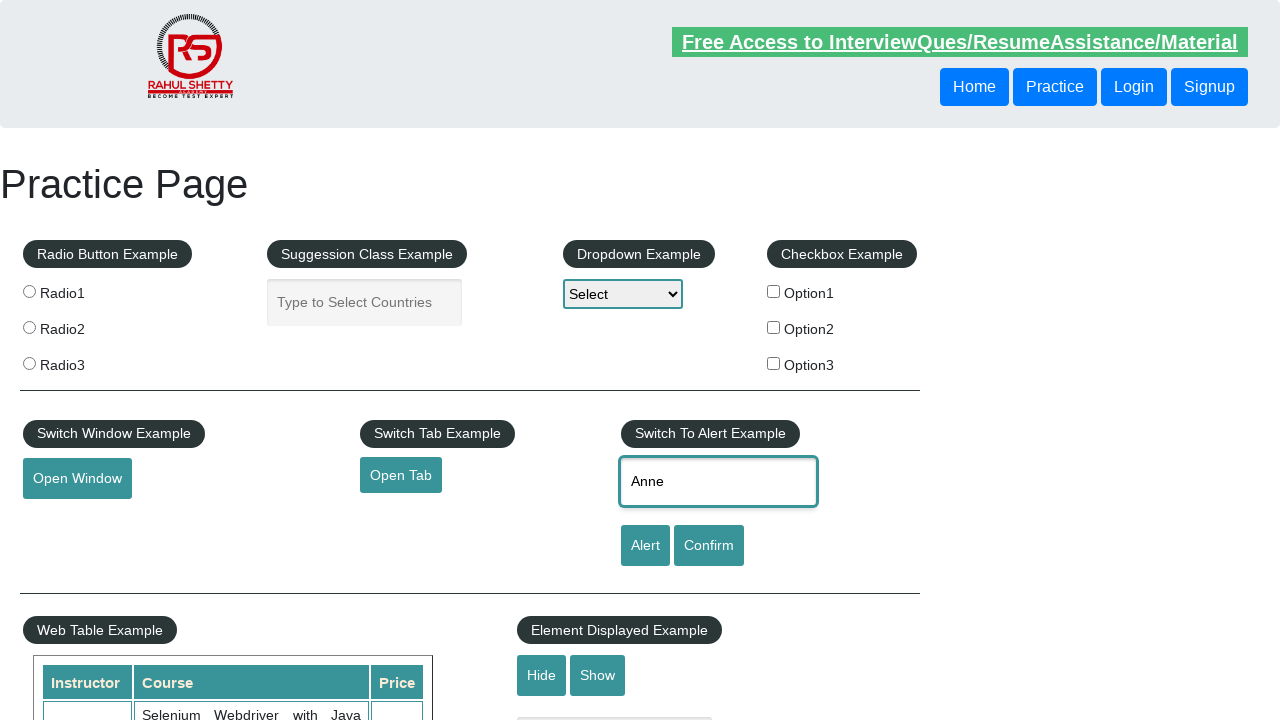

Clicked alert button to trigger alert dialog at (645, 546) on #alertbtn
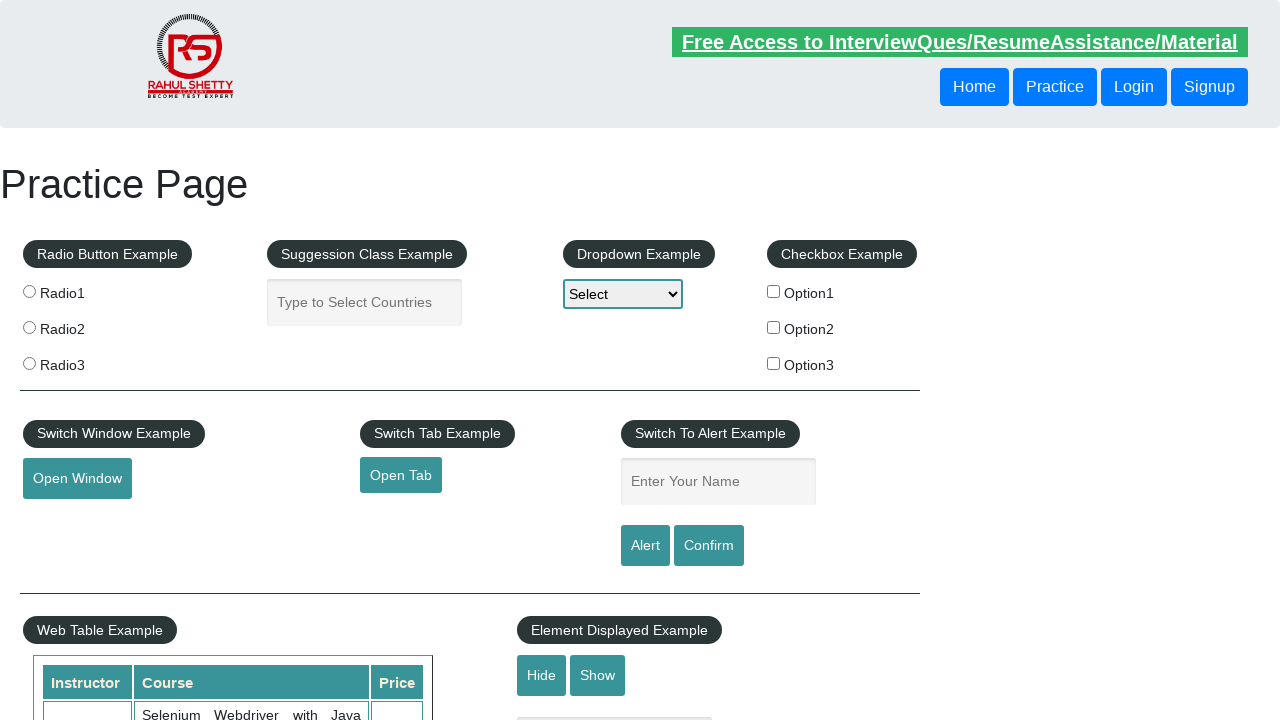

Waited for alert dialog to be processed
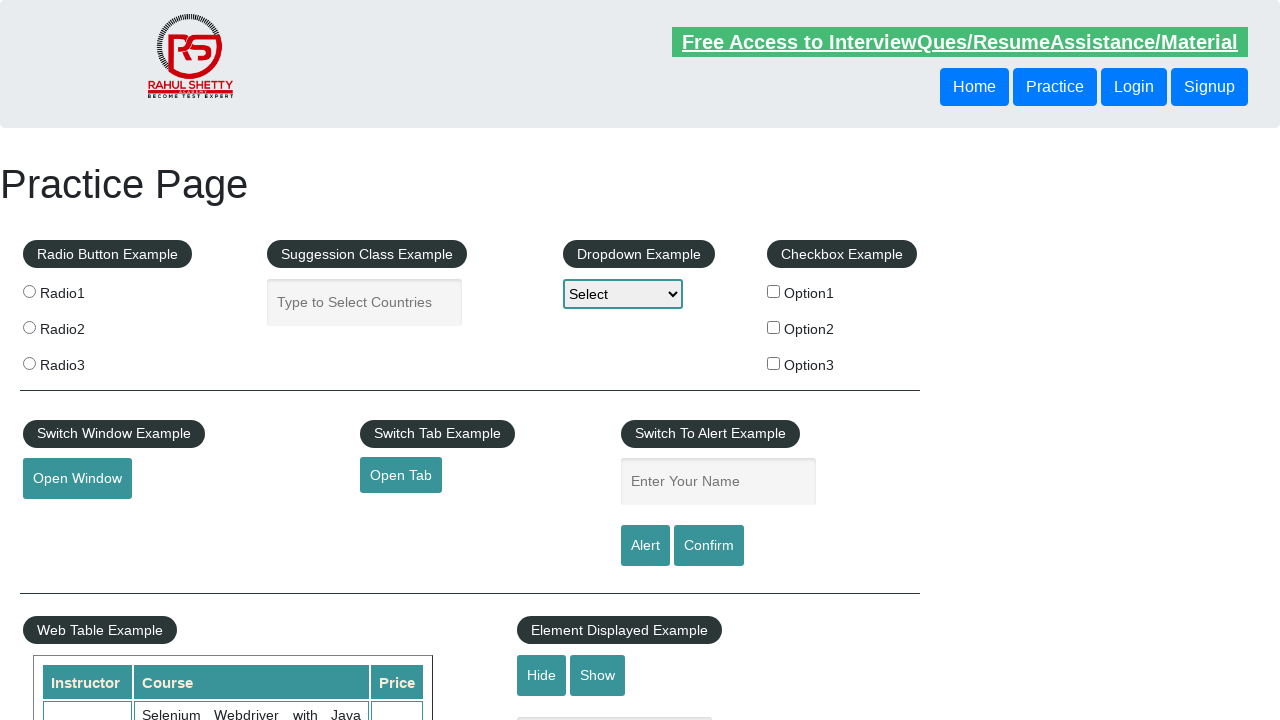

Configured confirm dialog handler to dismiss
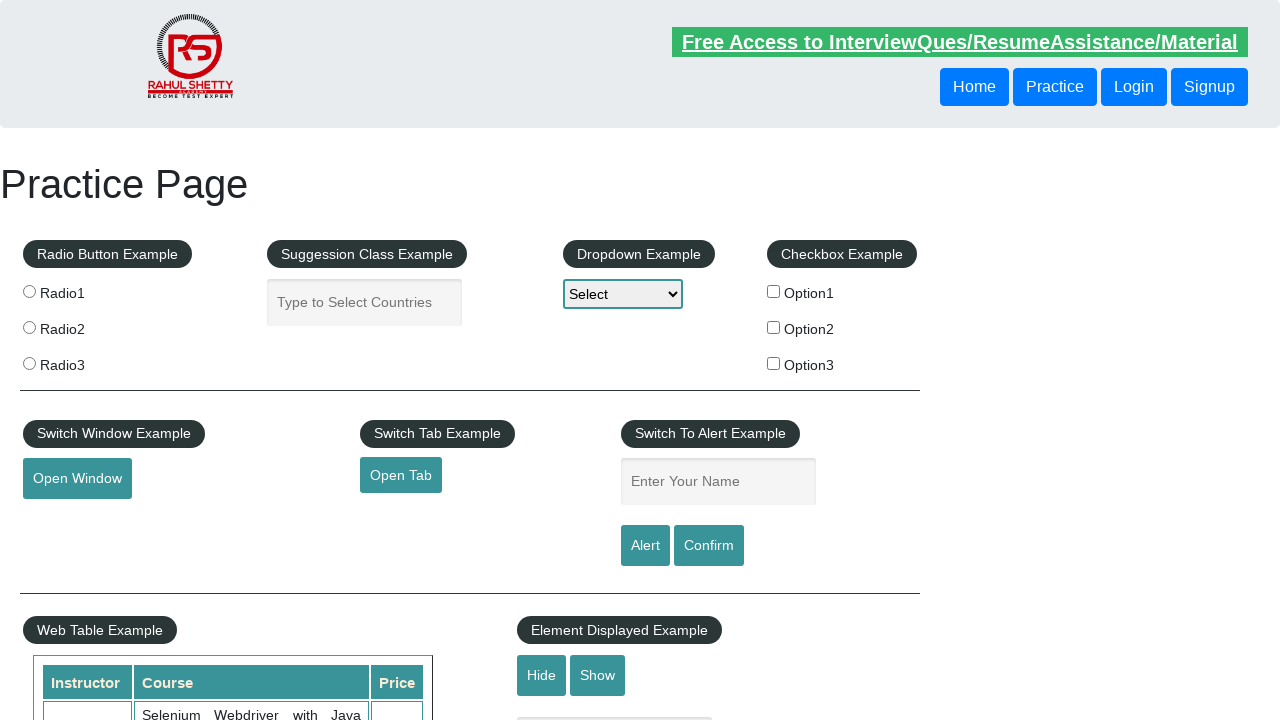

Filled name field with 'hello' on #name
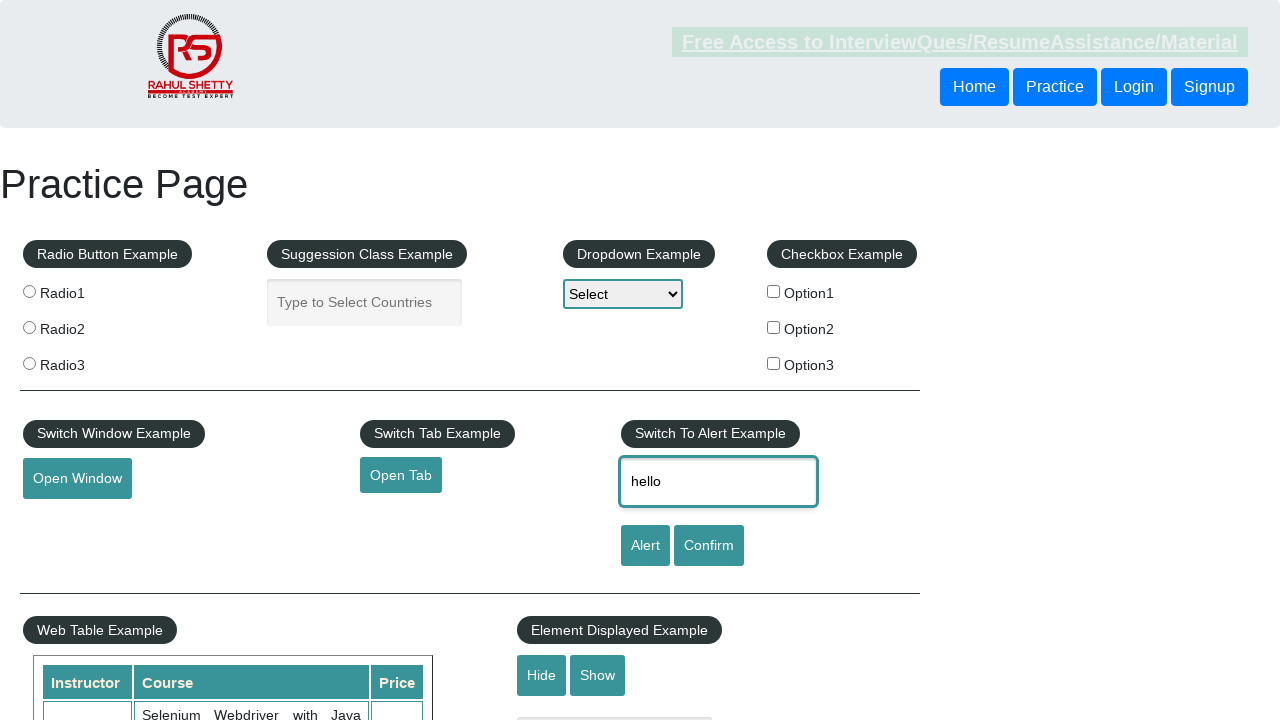

Clicked confirm button to trigger confirm dialog at (709, 546) on #confirmbtn
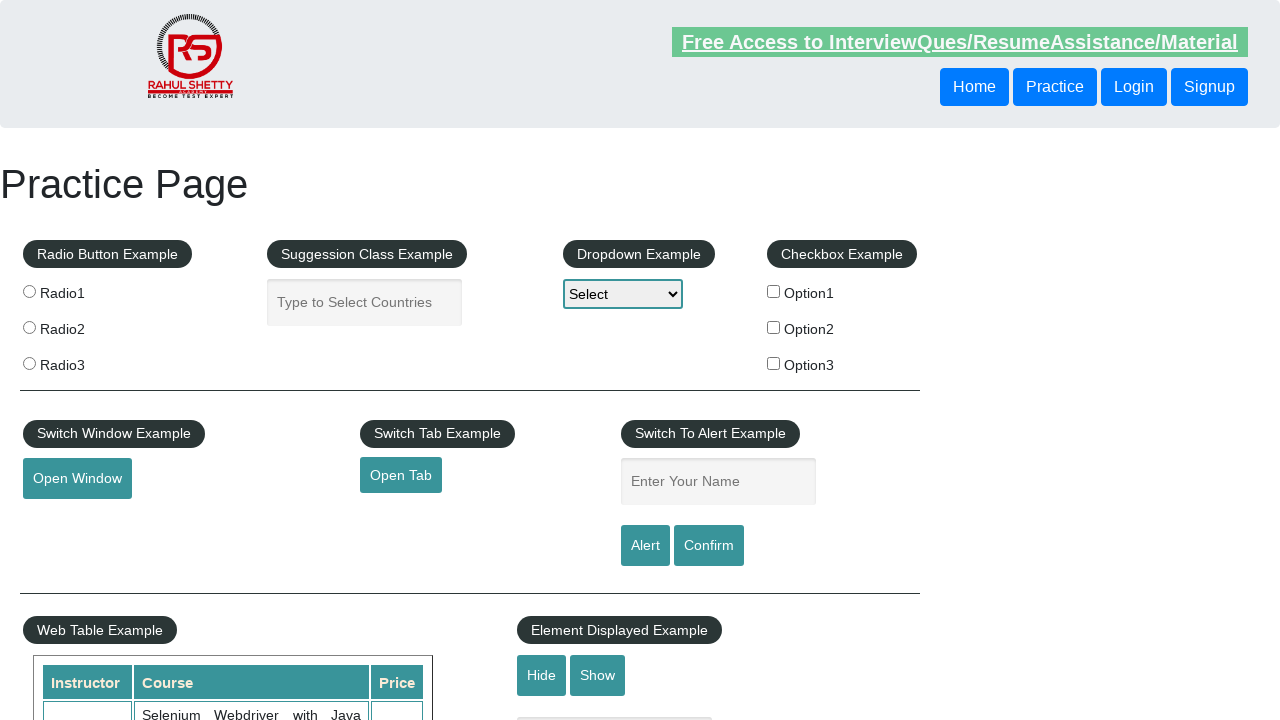

Waited for confirm dialog to be processed and dismissed
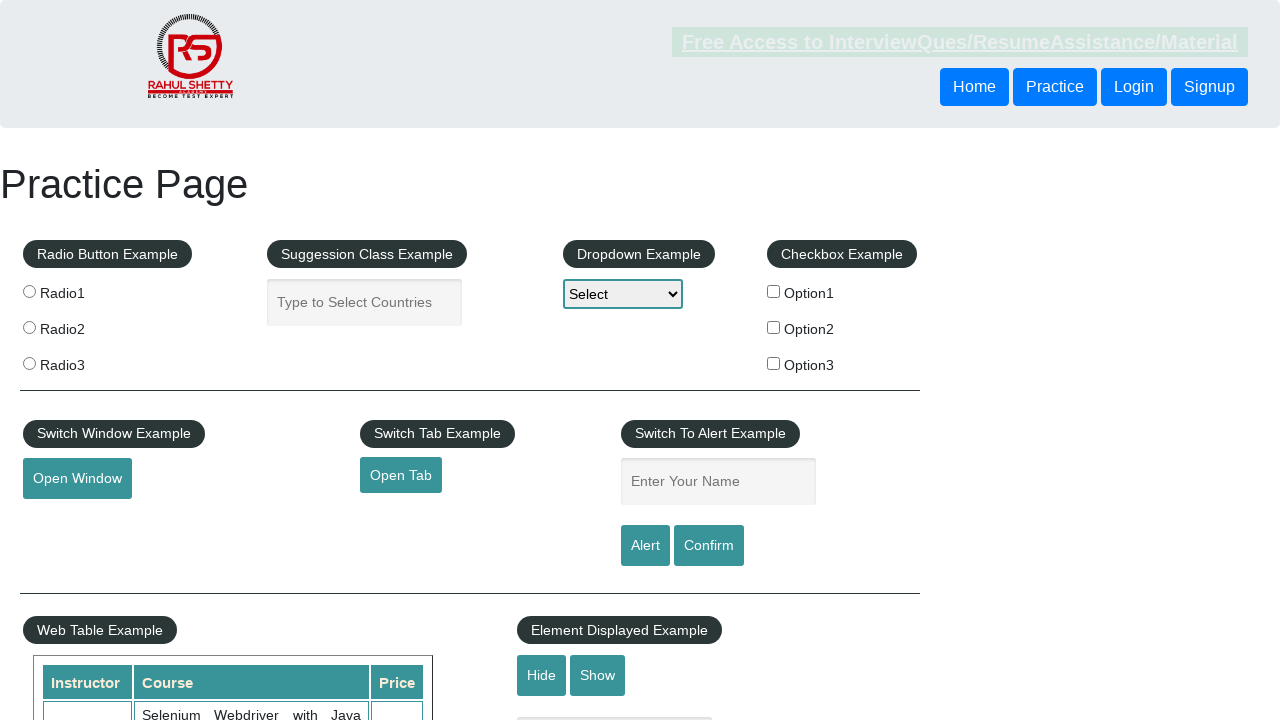

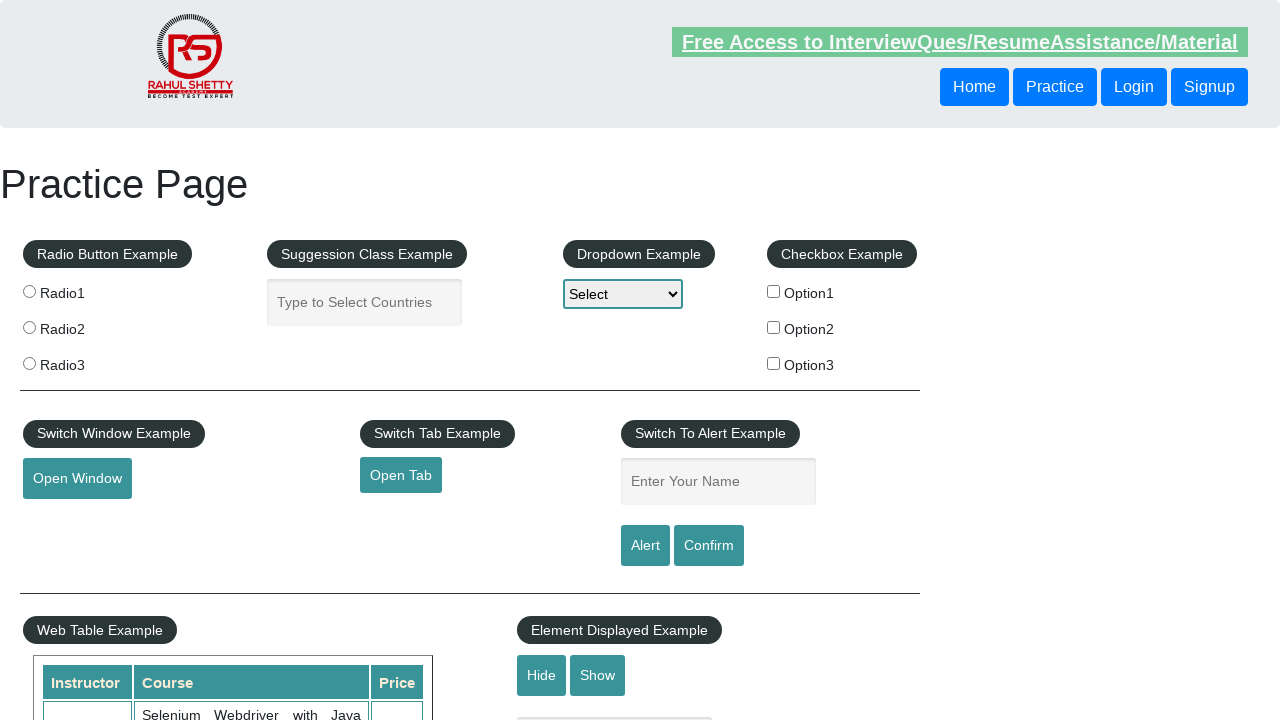